Tests checkbox interaction by toggling checkboxes and verifying their states

Starting URL: http://the-internet.herokuapp.com/checkboxes

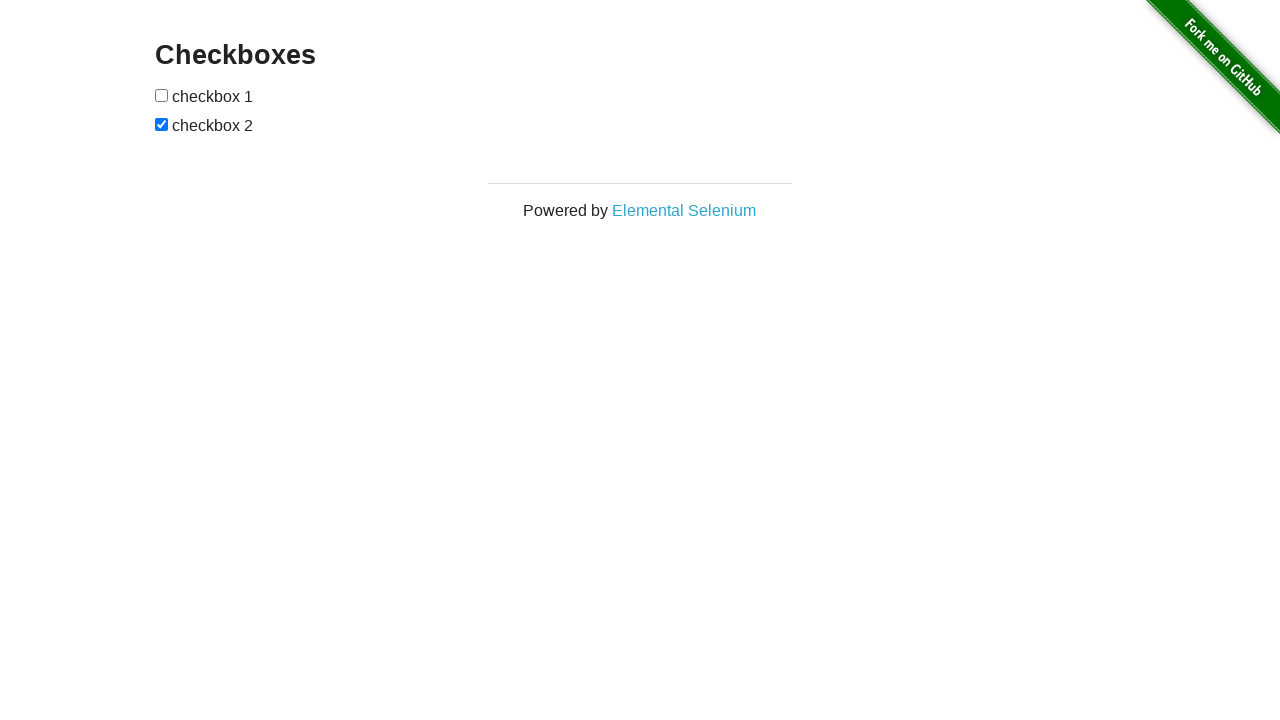

Retrieved all checkboxes from the page
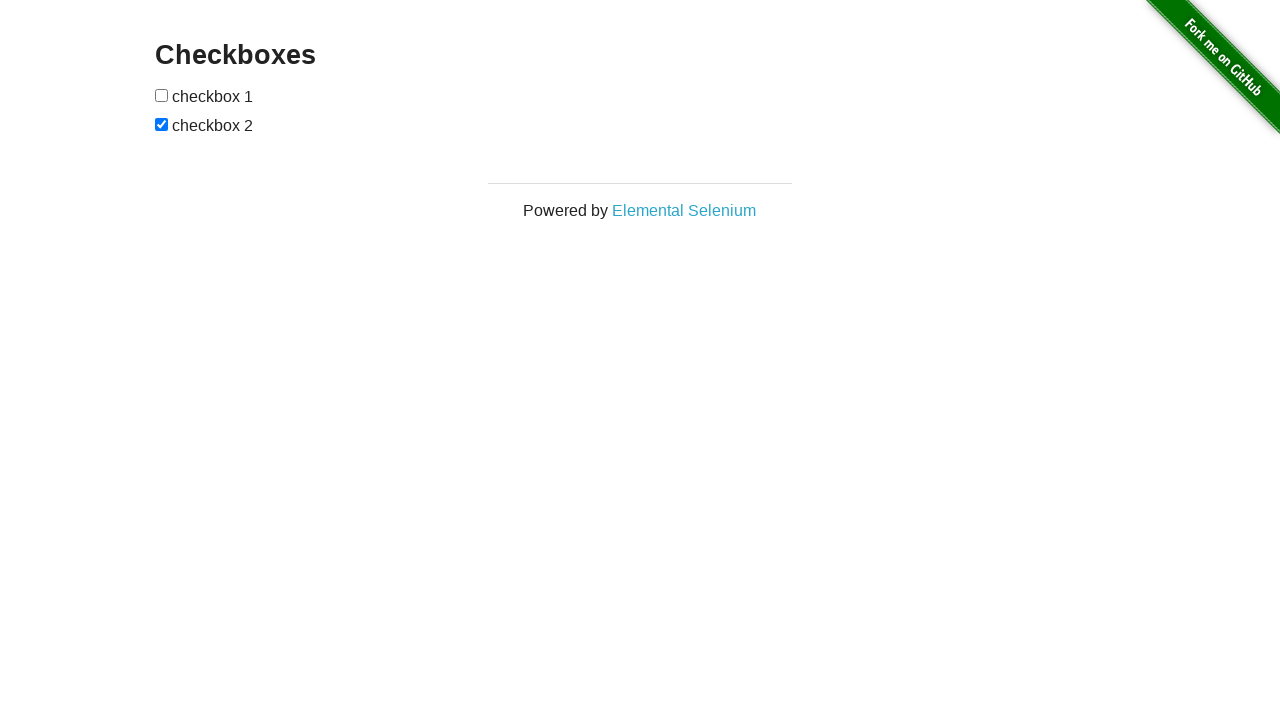

Checked initial state of first checkbox
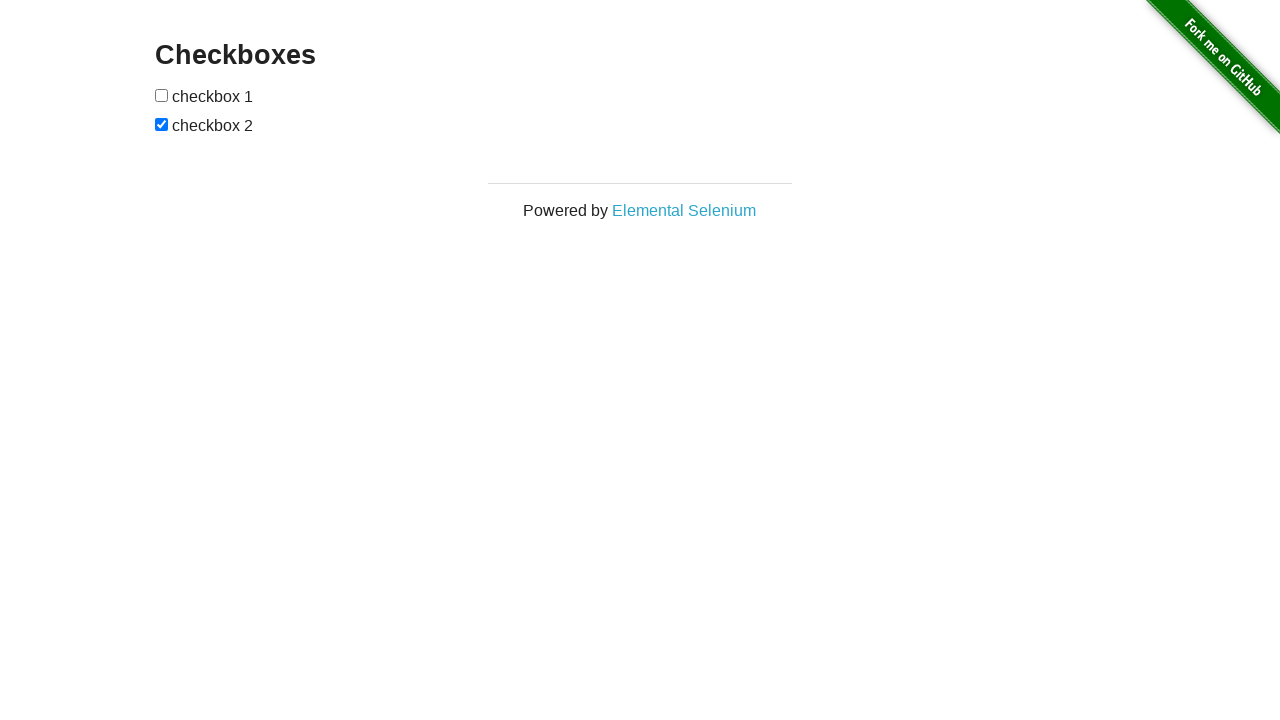

Toggled first checkbox to checked state at (162, 95) on [type=checkbox] >> nth=0
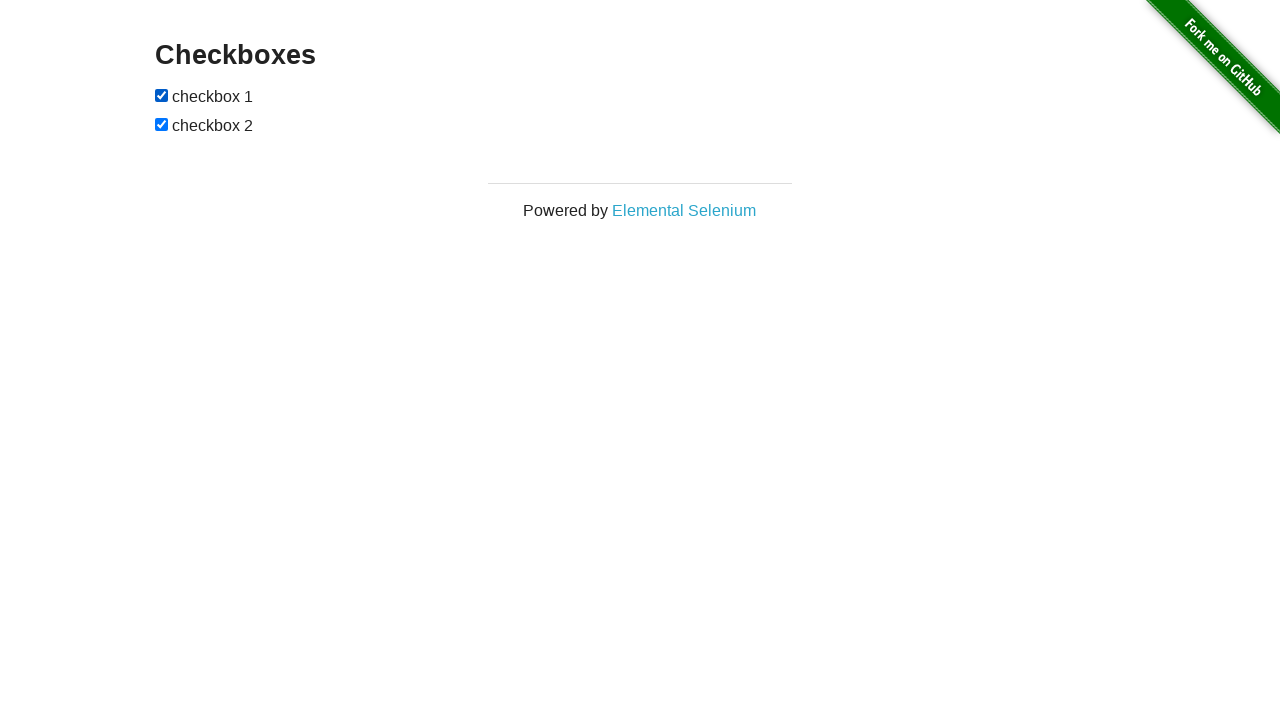

Checked initial state of second checkbox
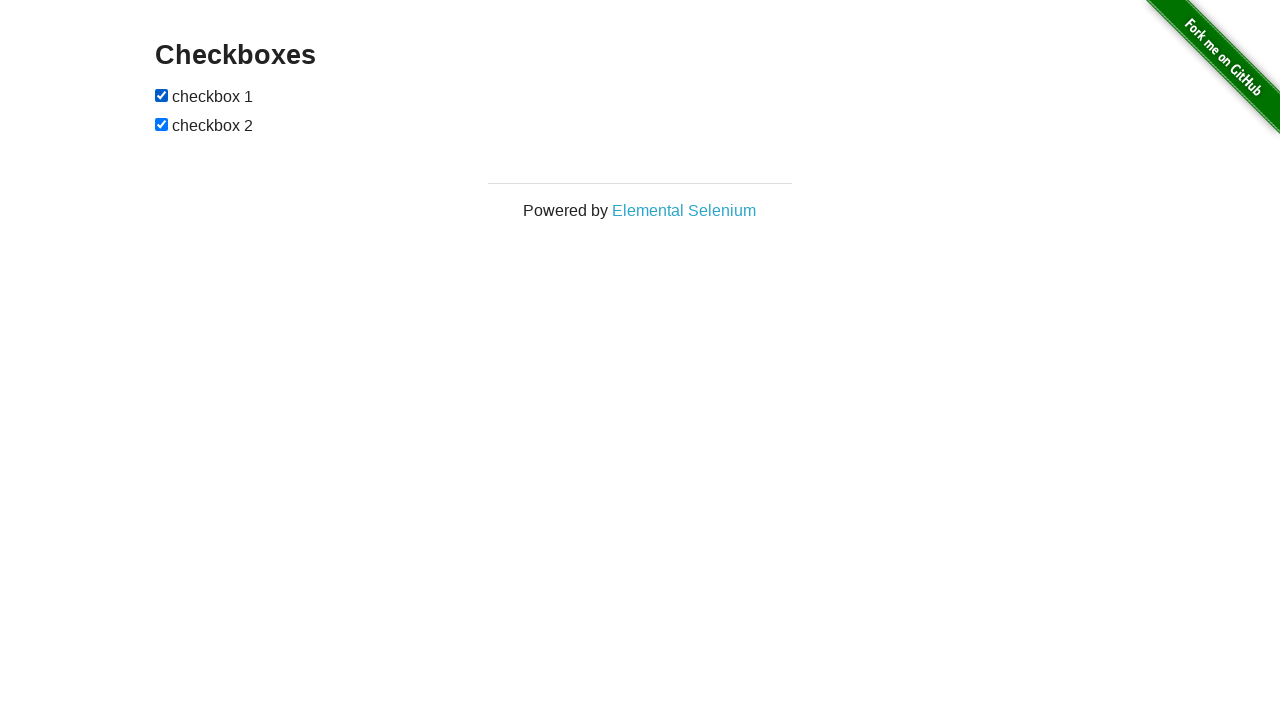

Toggled second checkbox to unchecked state at (162, 124) on [type=checkbox] >> nth=1
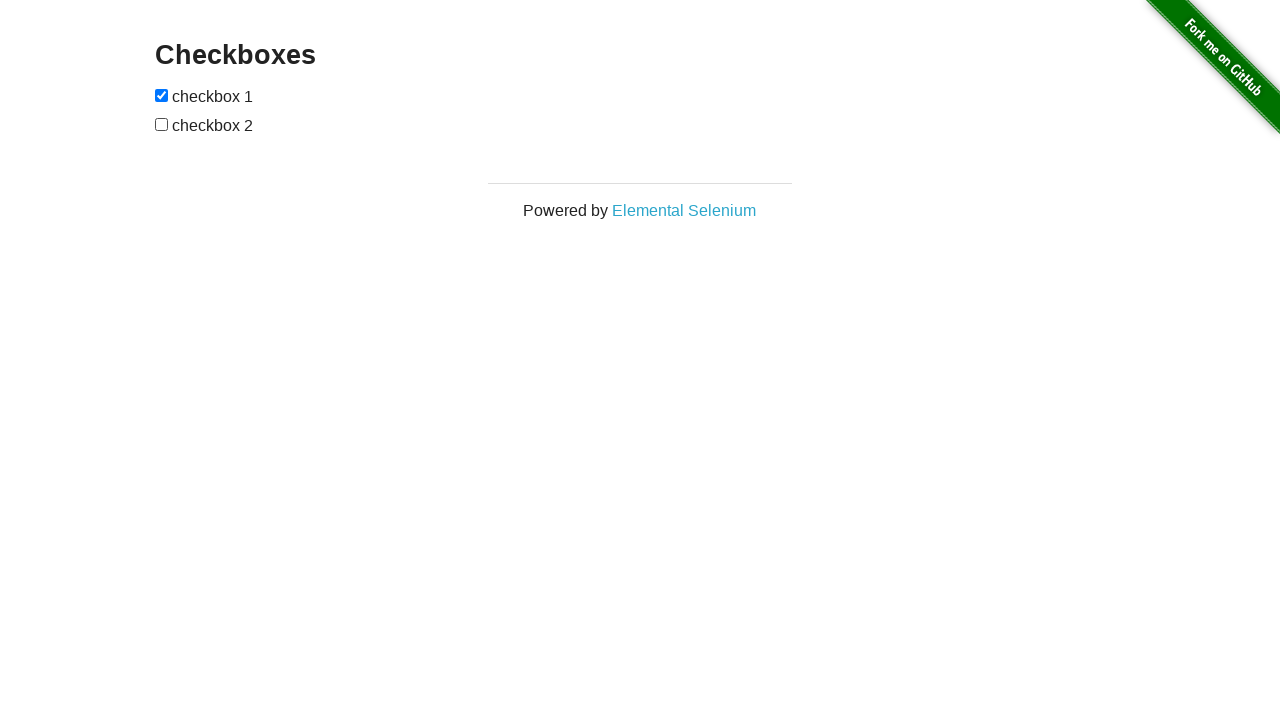

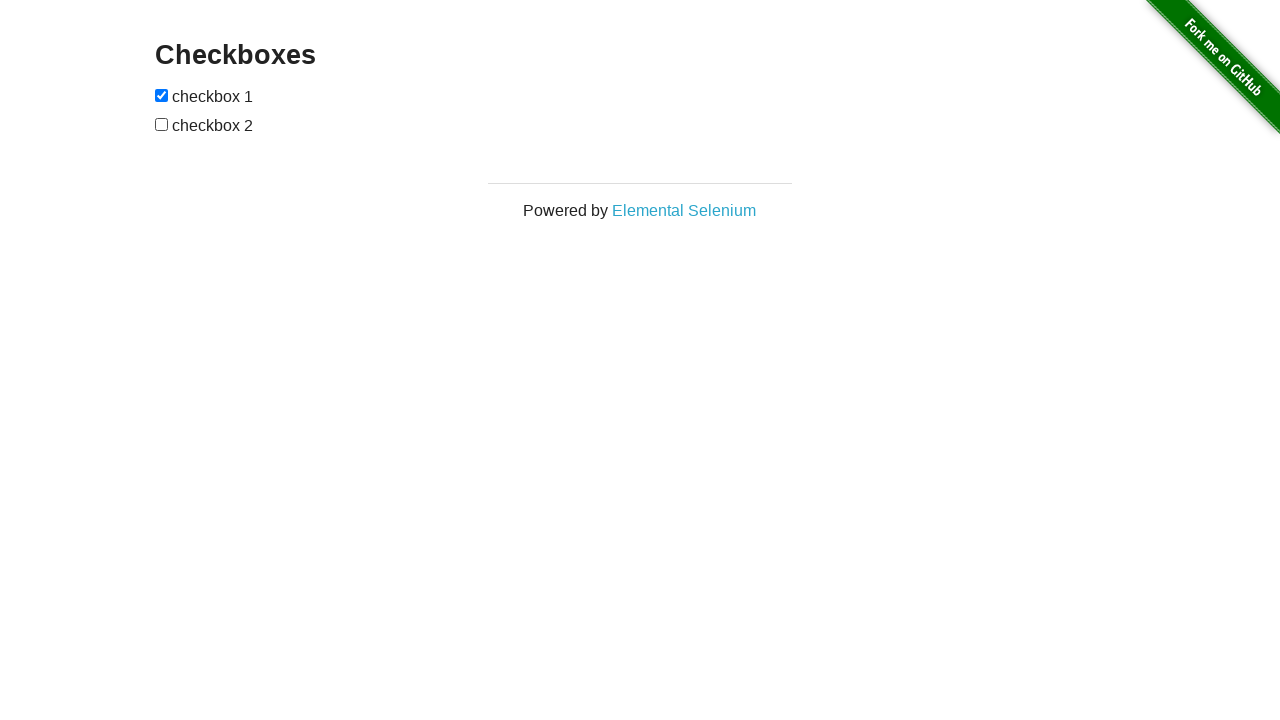